Tests dropdown selection by finding the dropdown element, iterating through all options, and clicking the one that matches "Option 1". Then verifies the selection was made correctly.

Starting URL: https://the-internet.herokuapp.com/dropdown

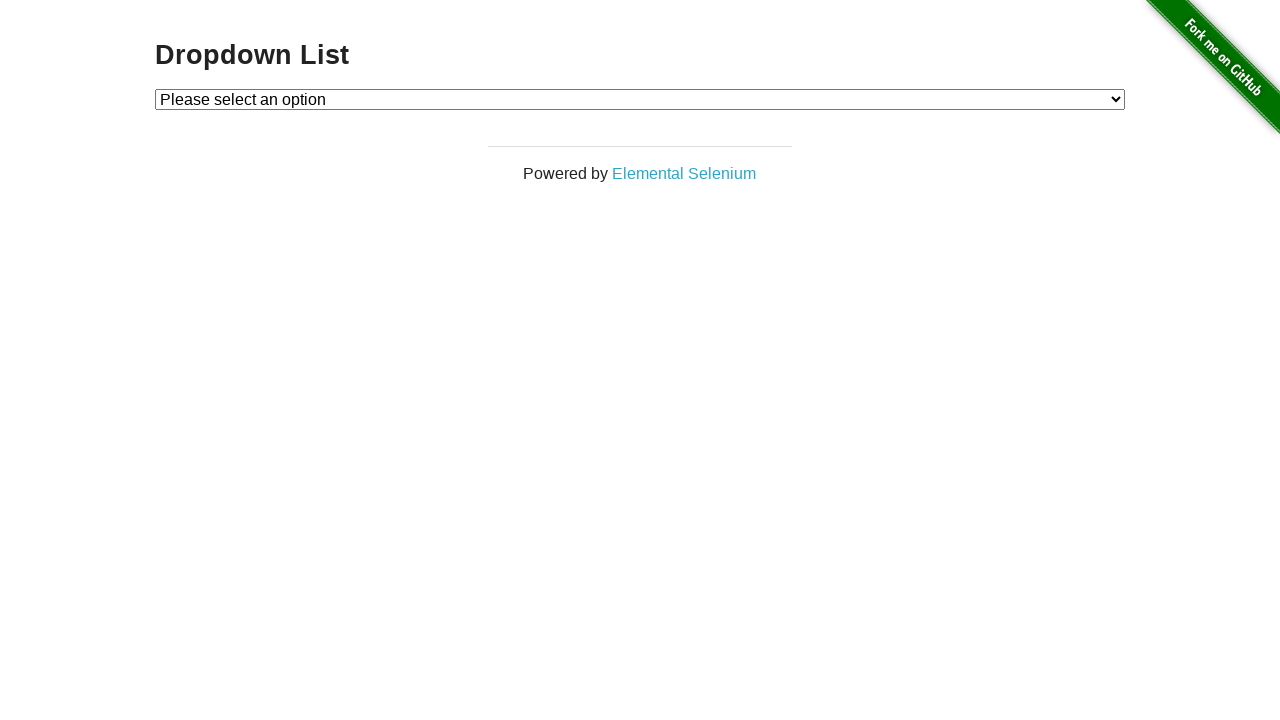

Waited for dropdown element to be present
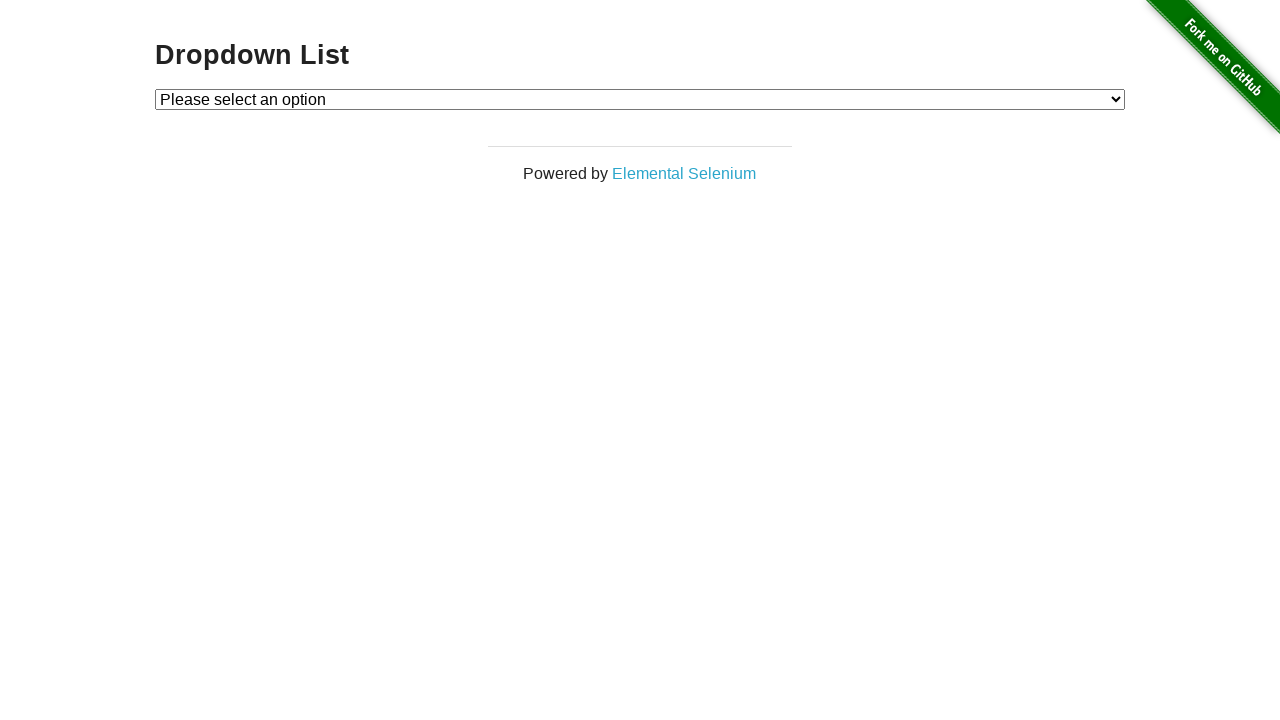

Located dropdown element
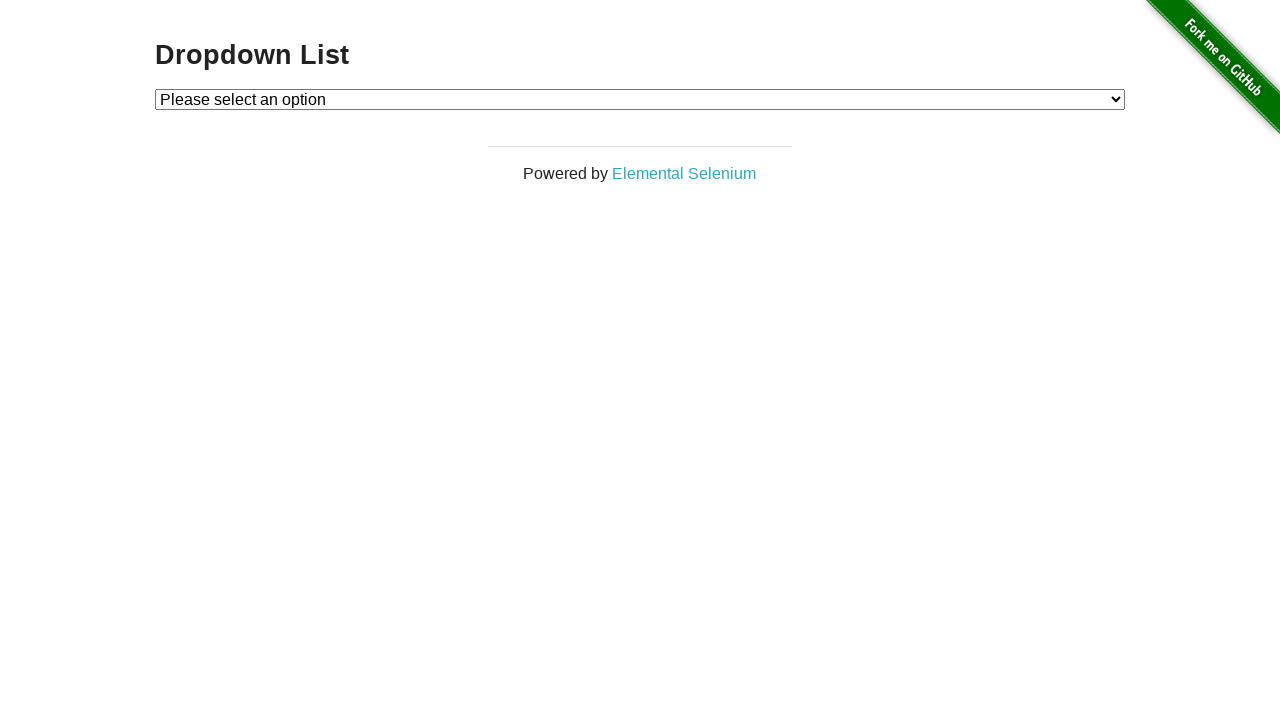

Selected 'Option 1' from dropdown on #dropdown
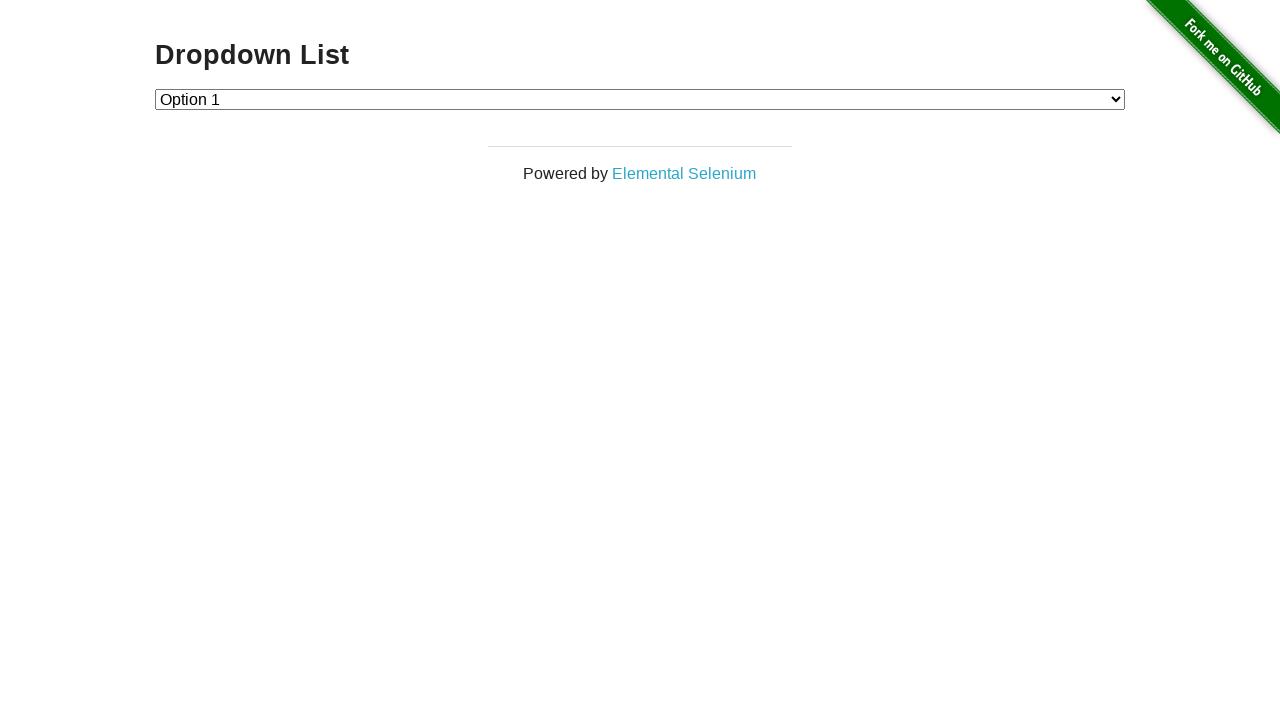

Retrieved selected dropdown value
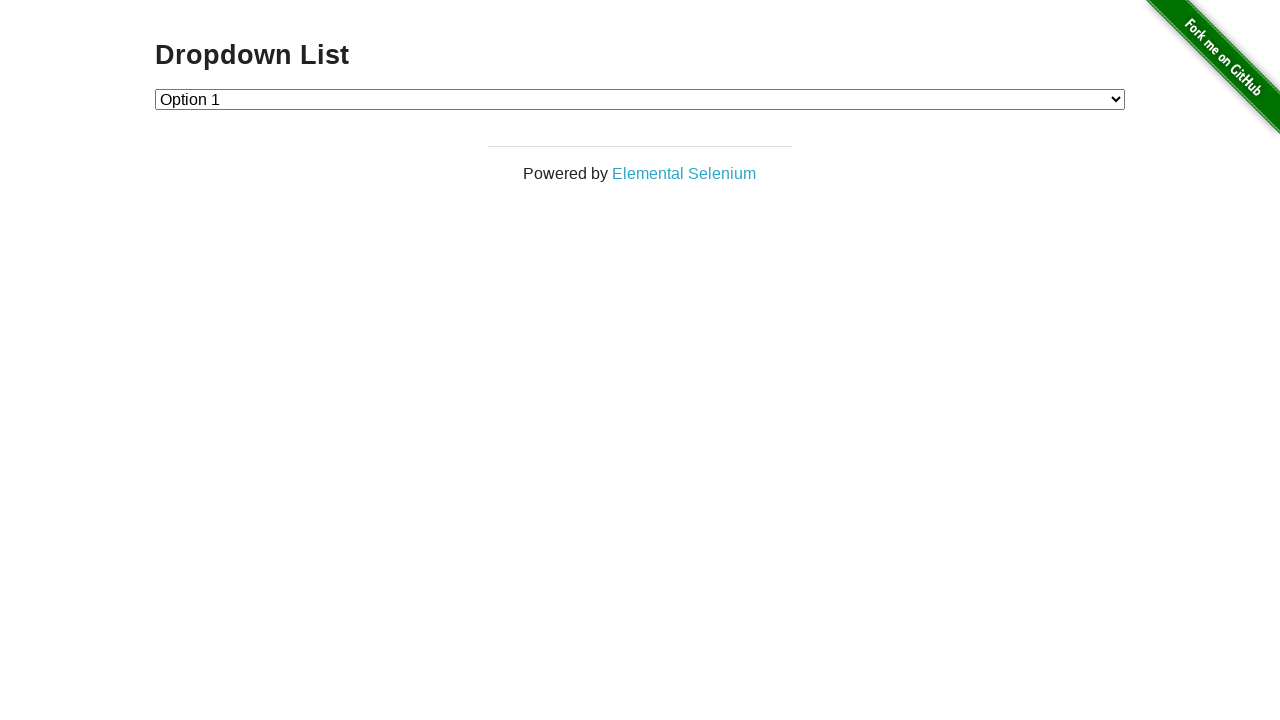

Verified that 'Option 1' was correctly selected
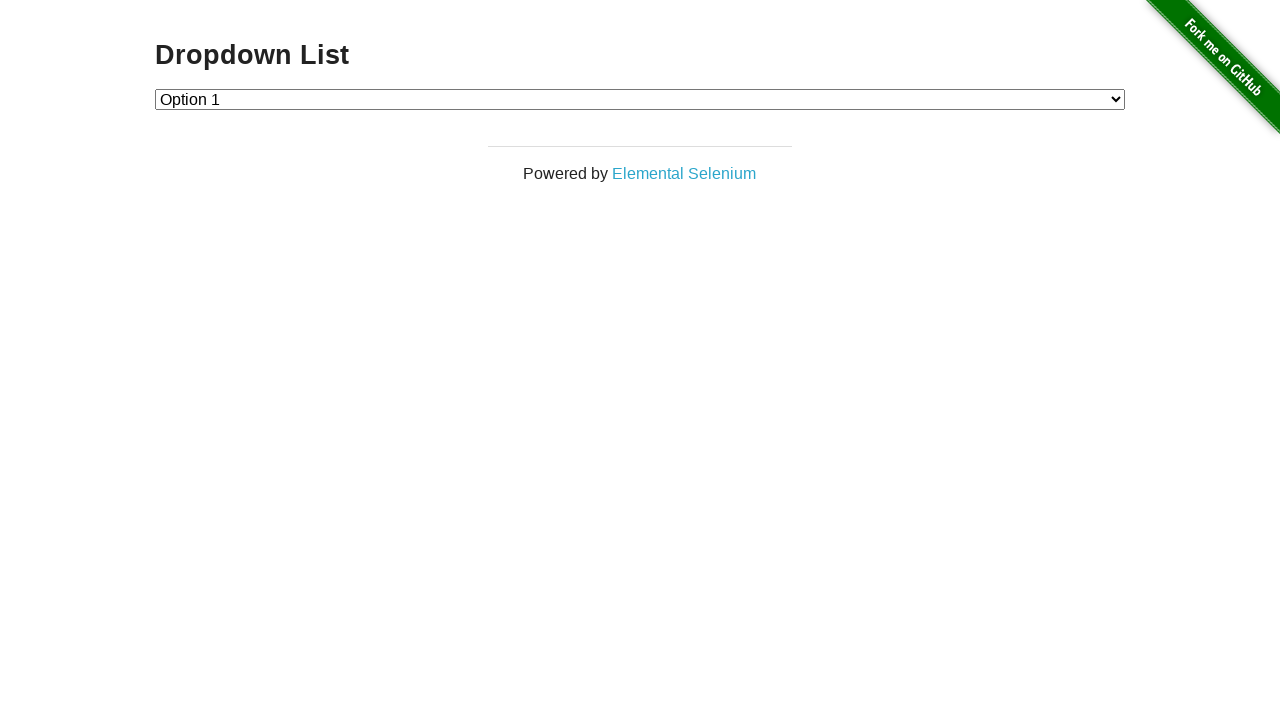

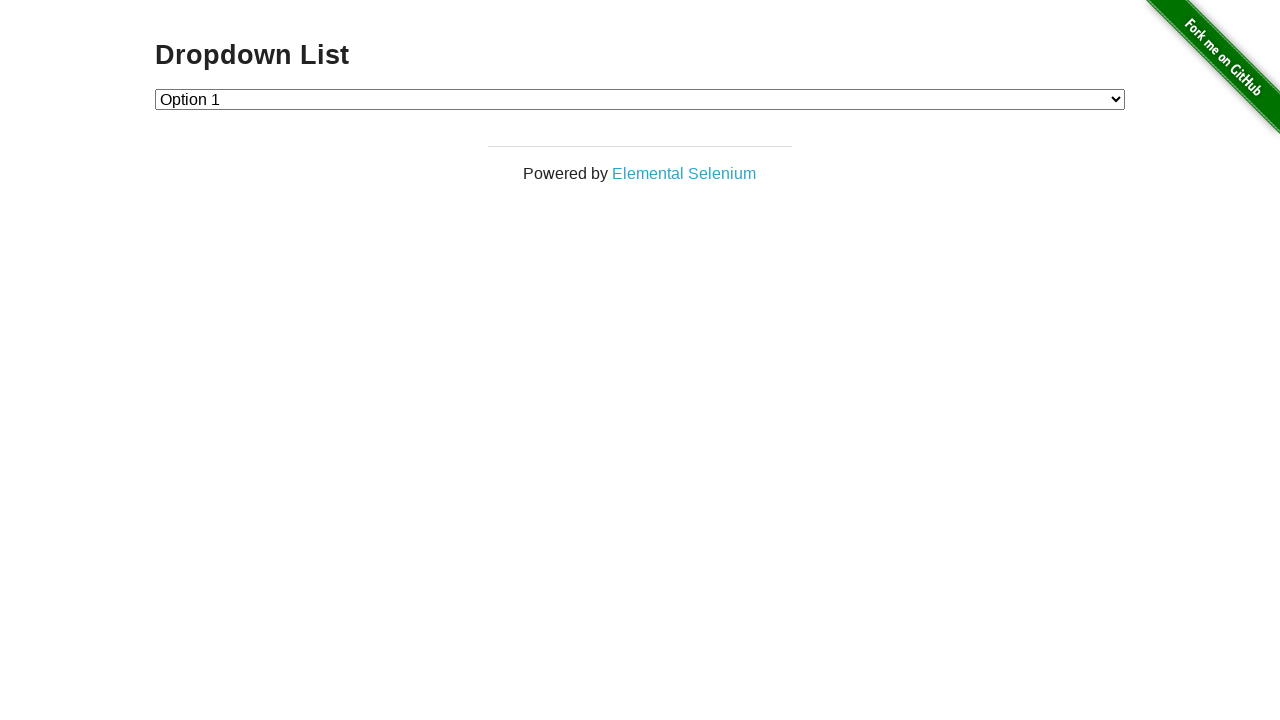